Tests that whitespace is trimmed from edited todo text

Starting URL: https://demo.playwright.dev/todomvc

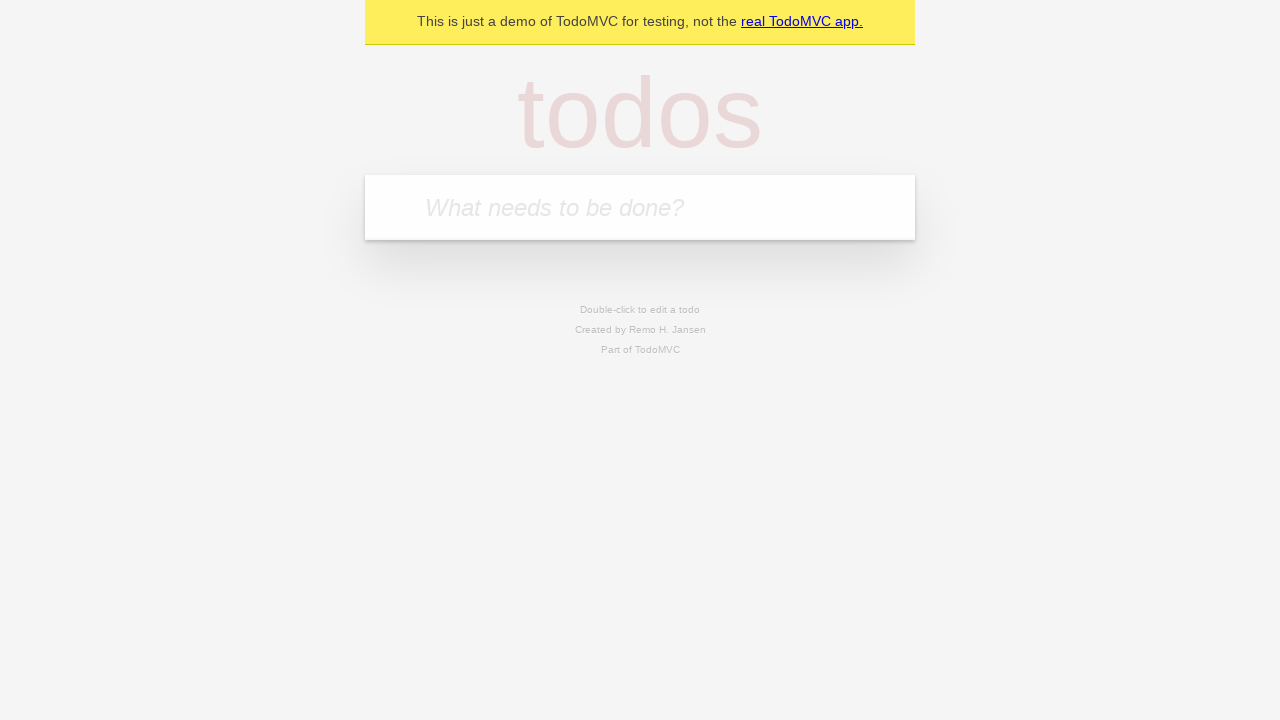

Filled todo input with 'buy some cheese' on internal:attr=[placeholder="What needs to be done?"i]
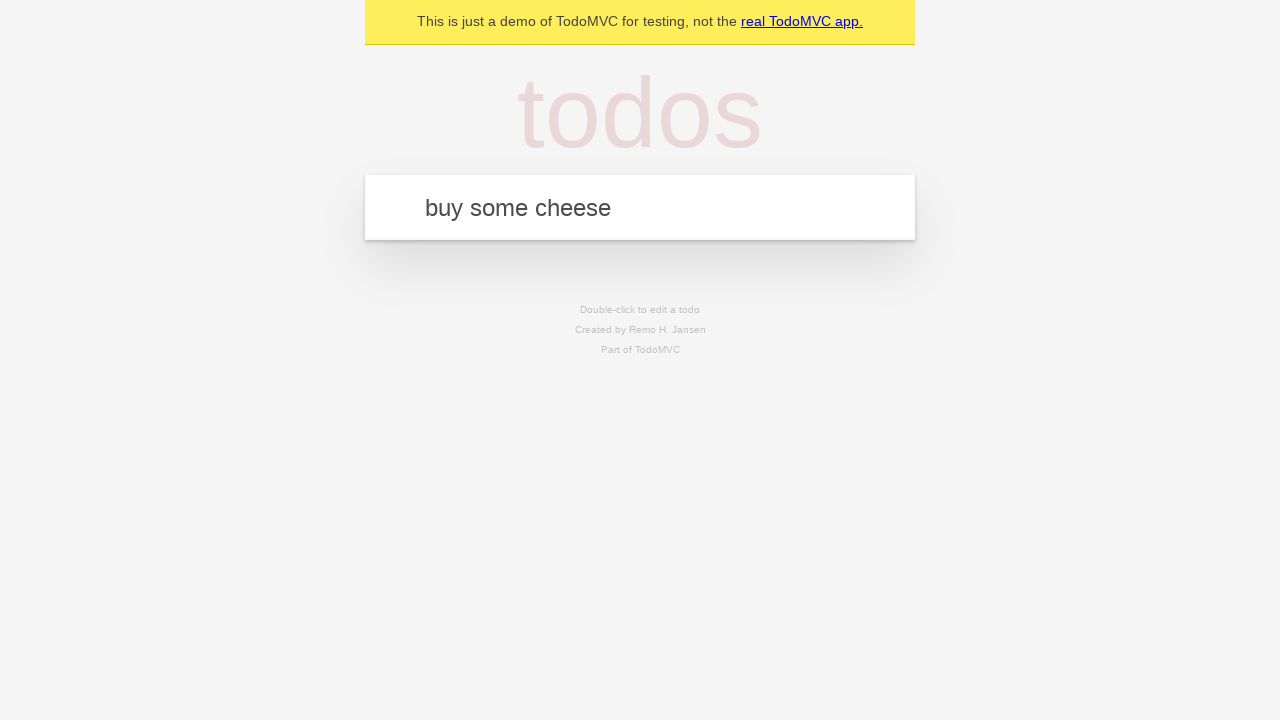

Pressed Enter to create first todo on internal:attr=[placeholder="What needs to be done?"i]
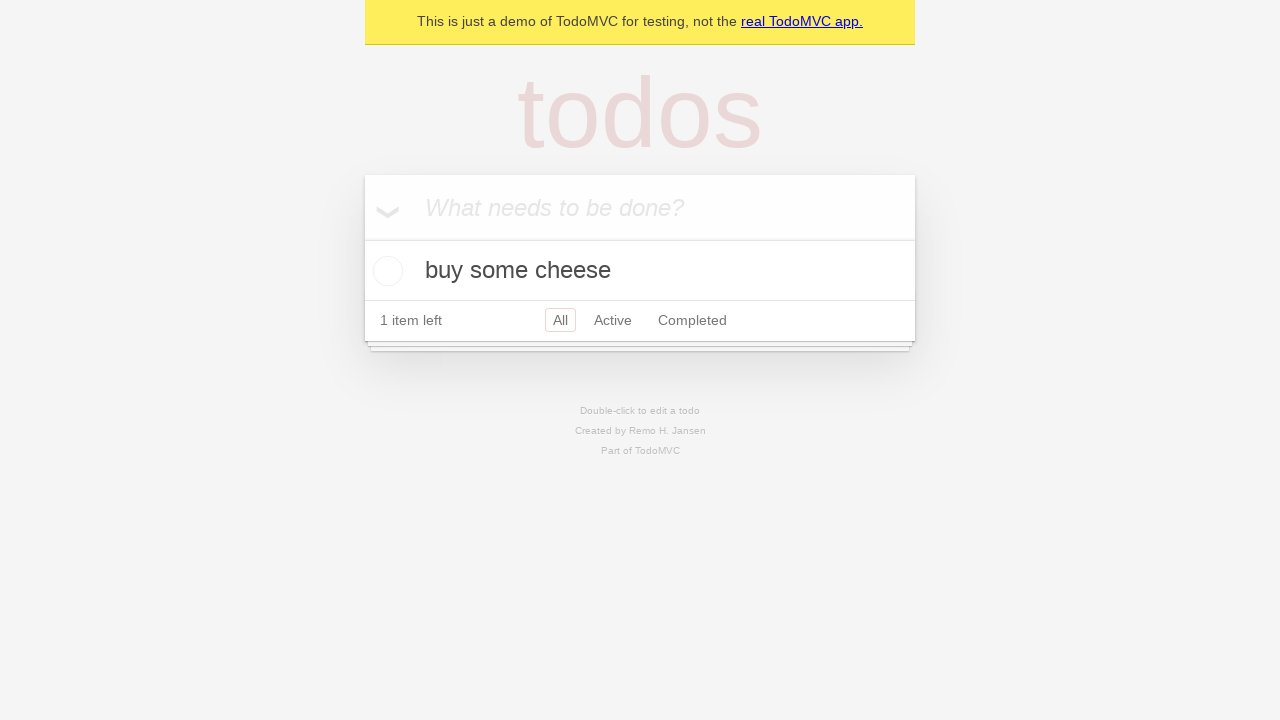

Filled todo input with 'feed the cat' on internal:attr=[placeholder="What needs to be done?"i]
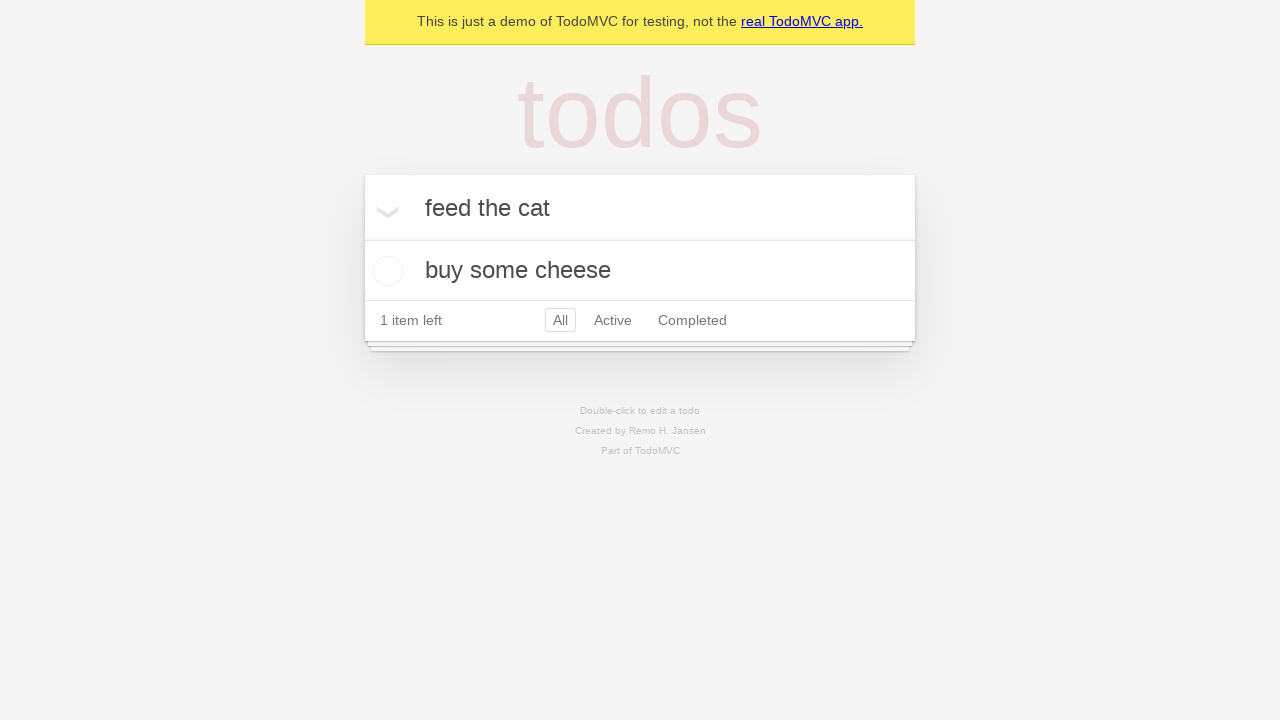

Pressed Enter to create second todo on internal:attr=[placeholder="What needs to be done?"i]
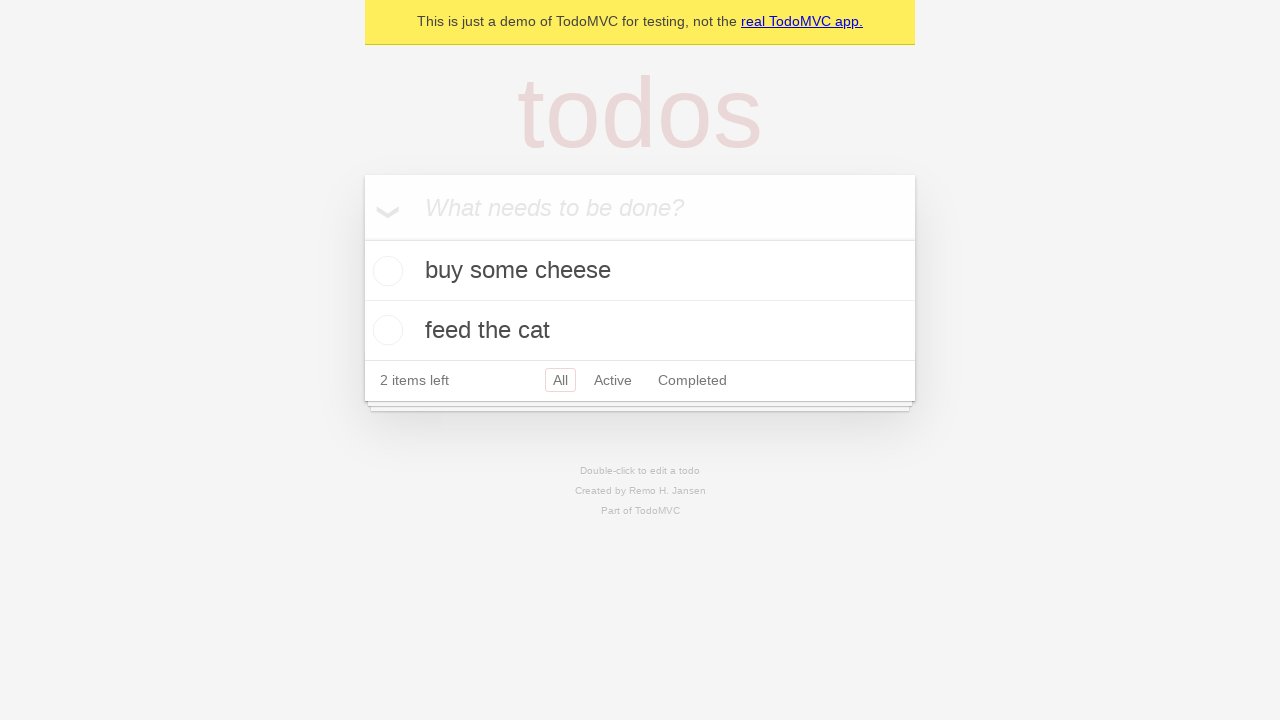

Filled todo input with 'book a doctors appointment' on internal:attr=[placeholder="What needs to be done?"i]
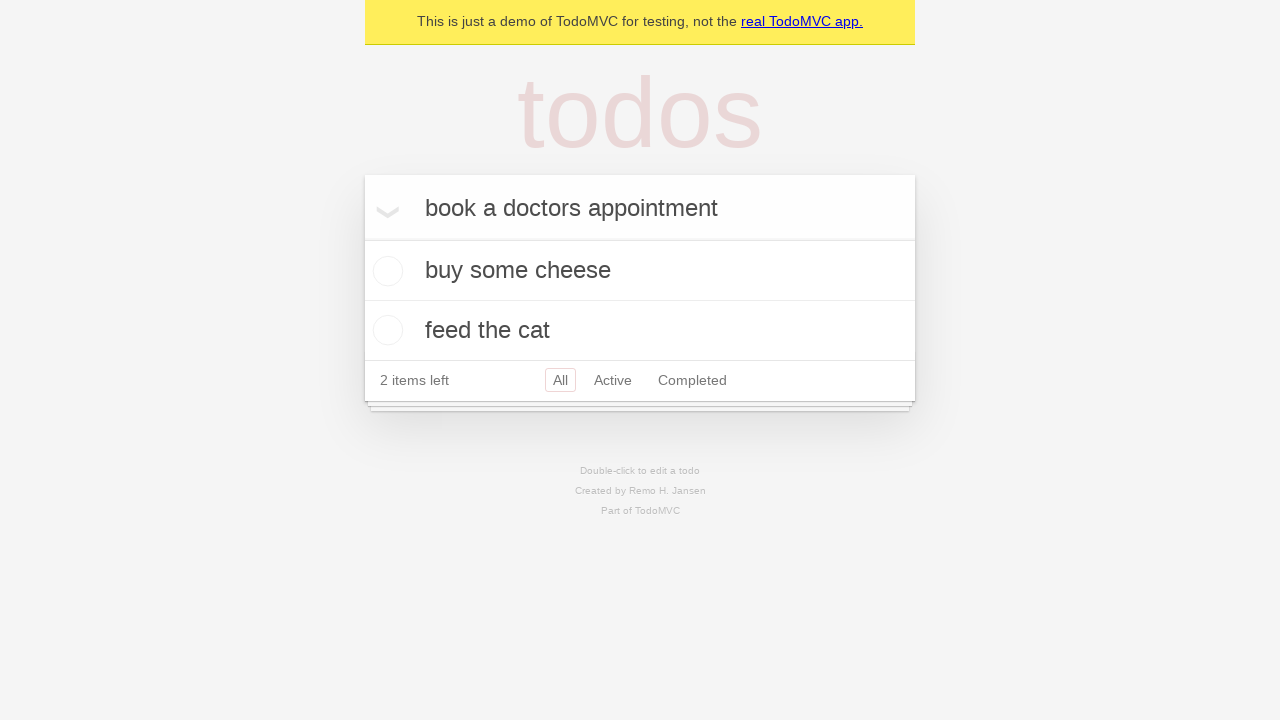

Pressed Enter to create third todo on internal:attr=[placeholder="What needs to be done?"i]
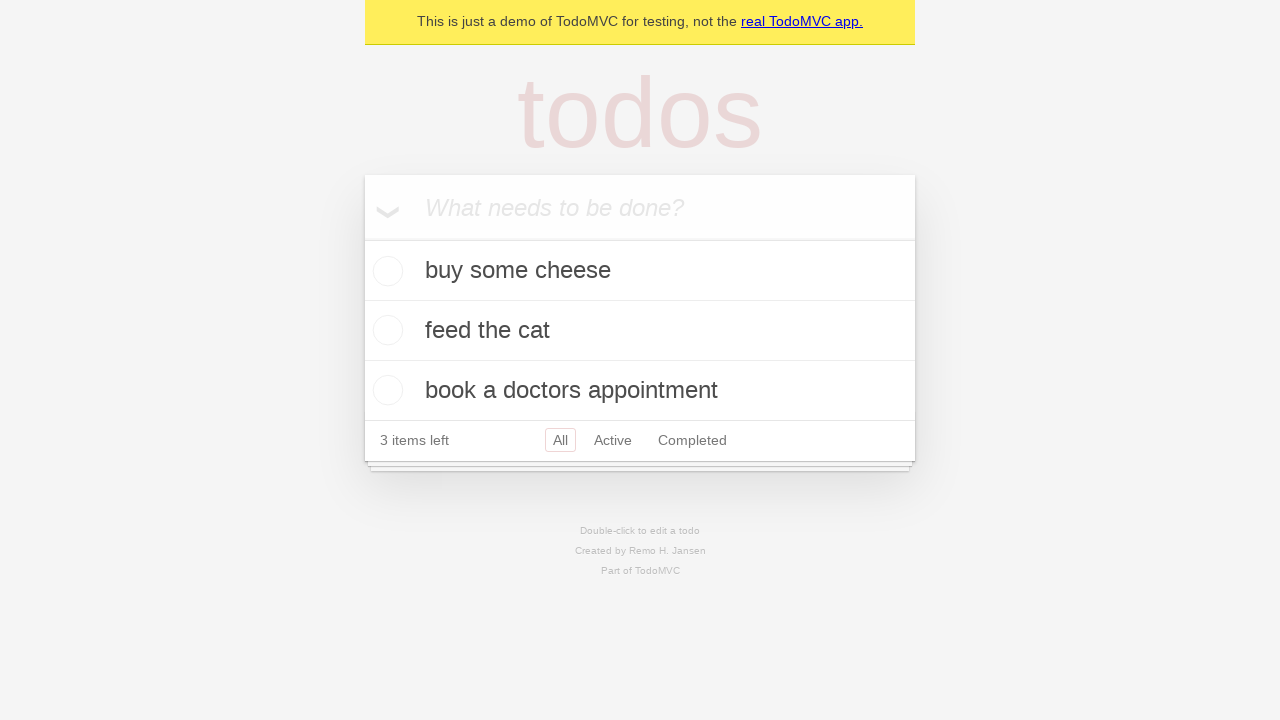

Double-clicked second todo item to enter edit mode at (640, 331) on [data-testid='todo-item'] >> nth=1
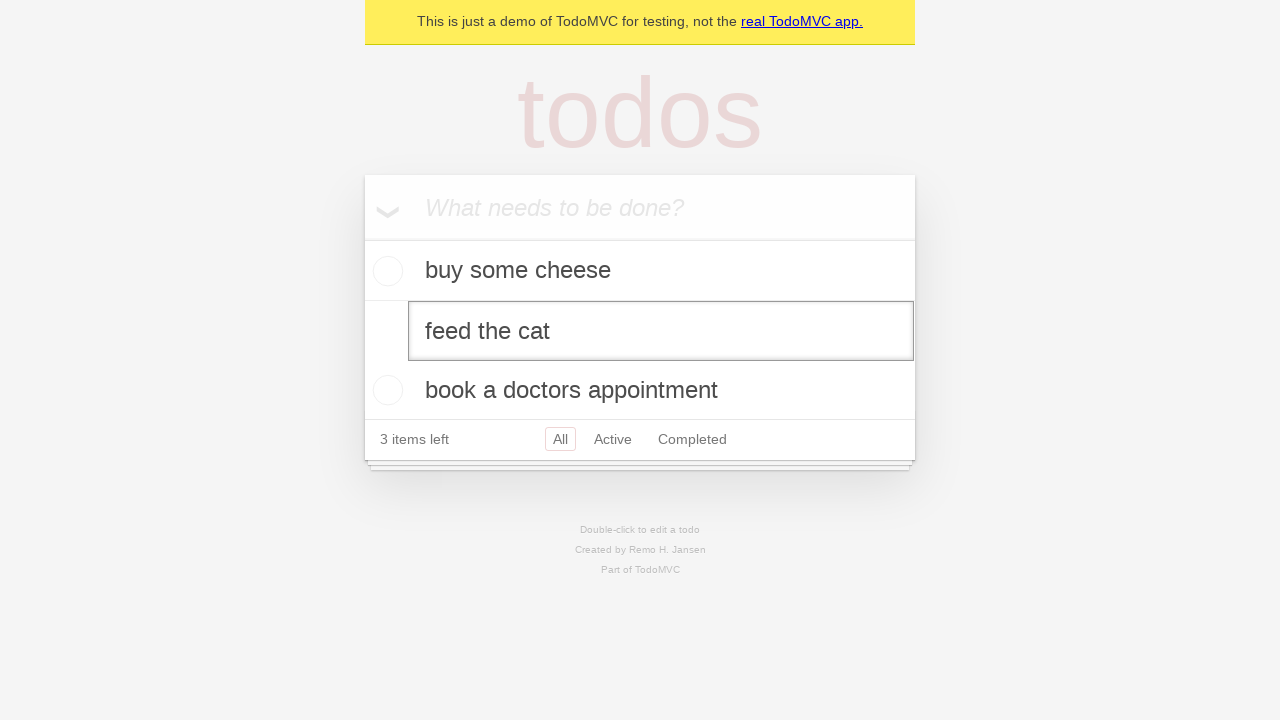

Filled edit textbox with '    buy some sausages    ' (text with leading and trailing whitespace) on [data-testid='todo-item'] >> nth=1 >> internal:role=textbox[name="Edit"i]
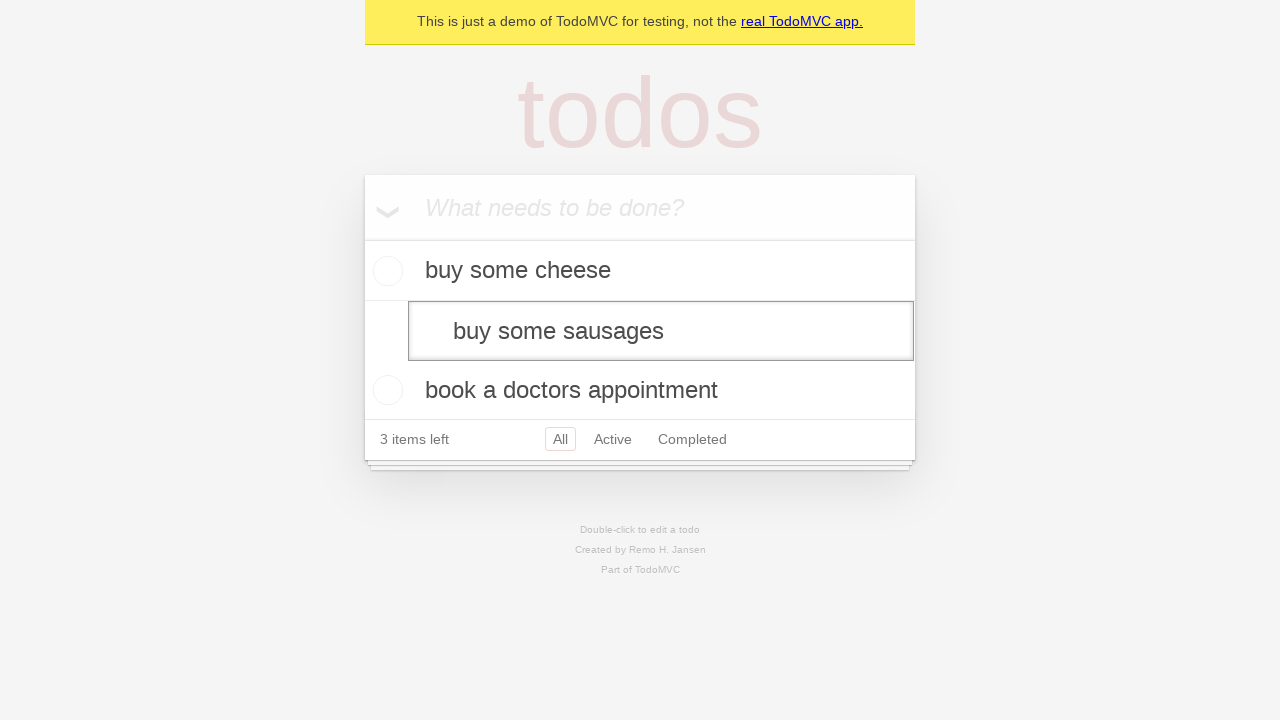

Pressed Enter to confirm edit and verify whitespace is trimmed on [data-testid='todo-item'] >> nth=1 >> internal:role=textbox[name="Edit"i]
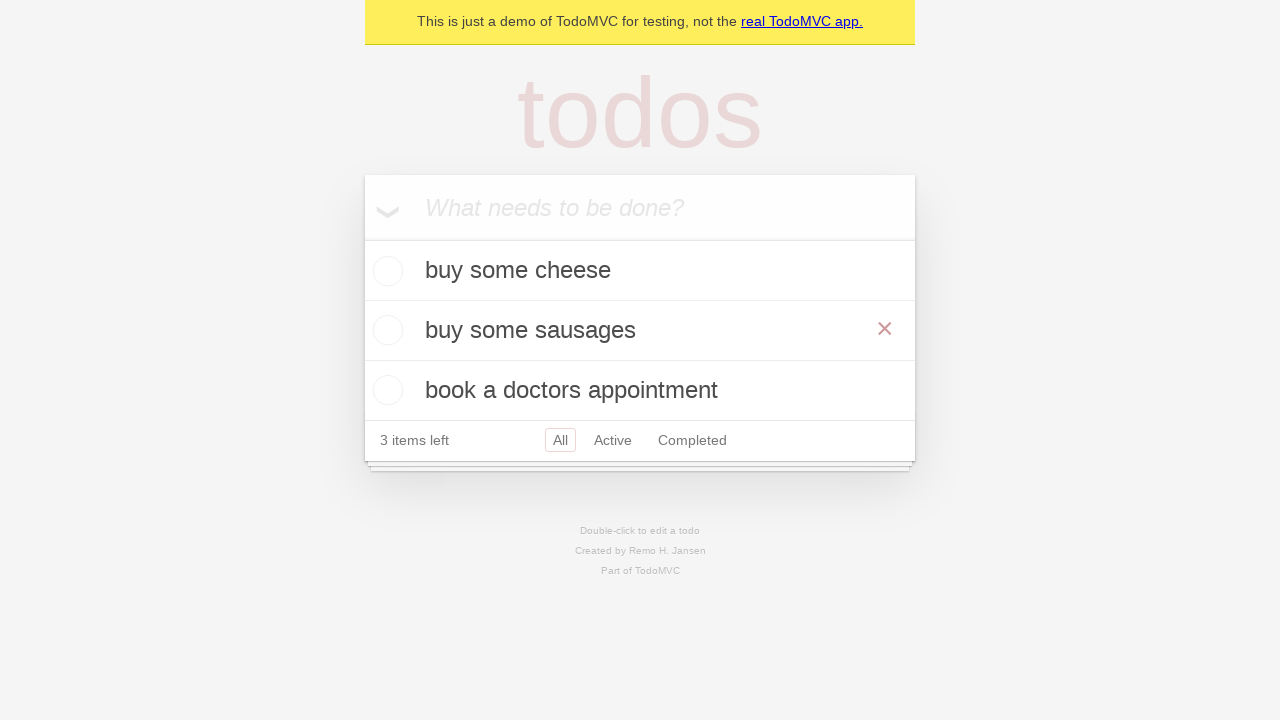

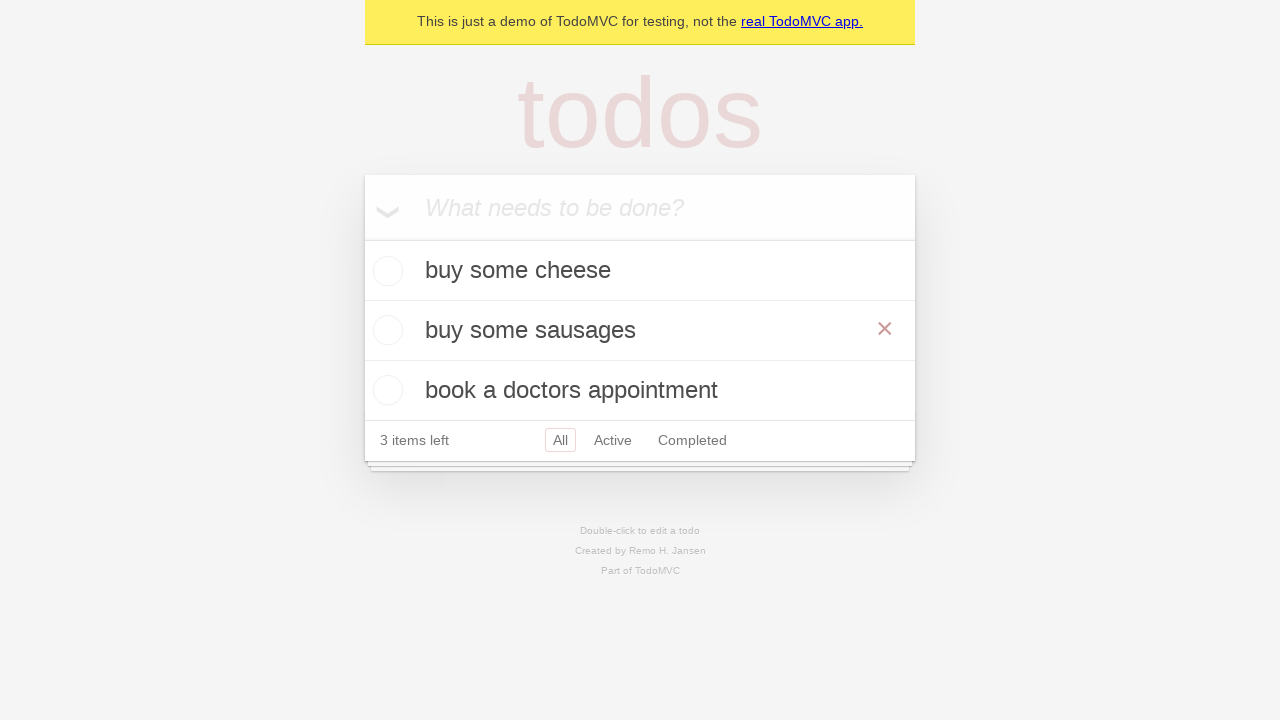